Tests radio button demo functionality by selecting gender (Male) and age group (15-50) options, clicking the "Get values" button, and verifying the selected values are displayed correctly.

Starting URL: https://www.lambdatest.com/selenium-playground/radiobutton-demo

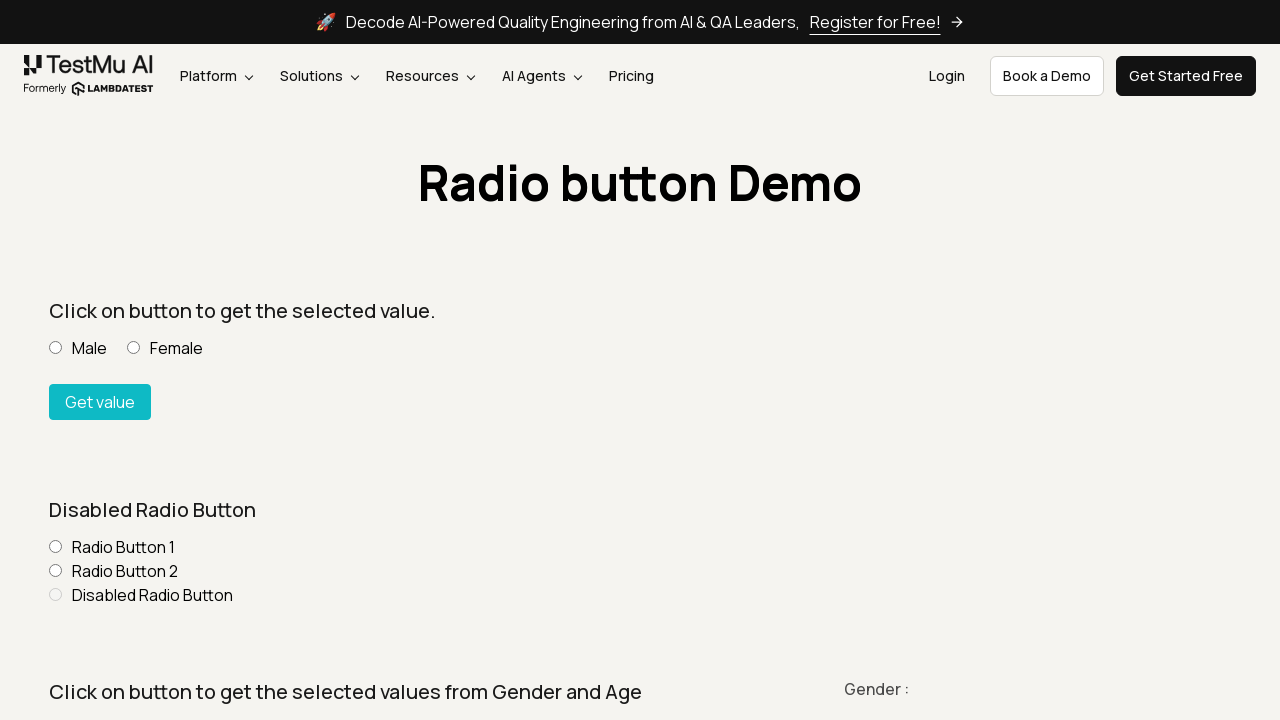

Selected 'Male' radio button for Gender at (56, 360) on xpath=//h4[contains(text(),'Gender')]//following::input[@value='Male']
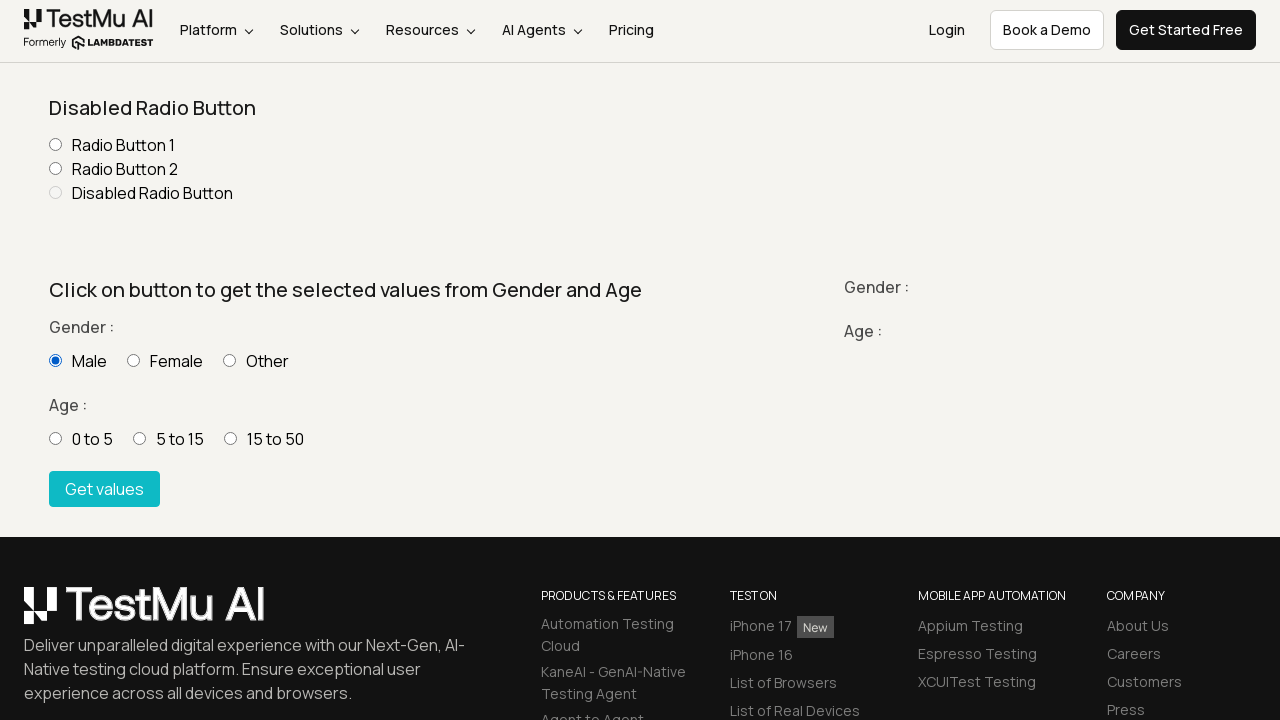

Selected '15 - 50' radio button for Age Group at (230, 438) on xpath=//h4[contains(text(),'Age')]//following::input[@value='15 - 50']
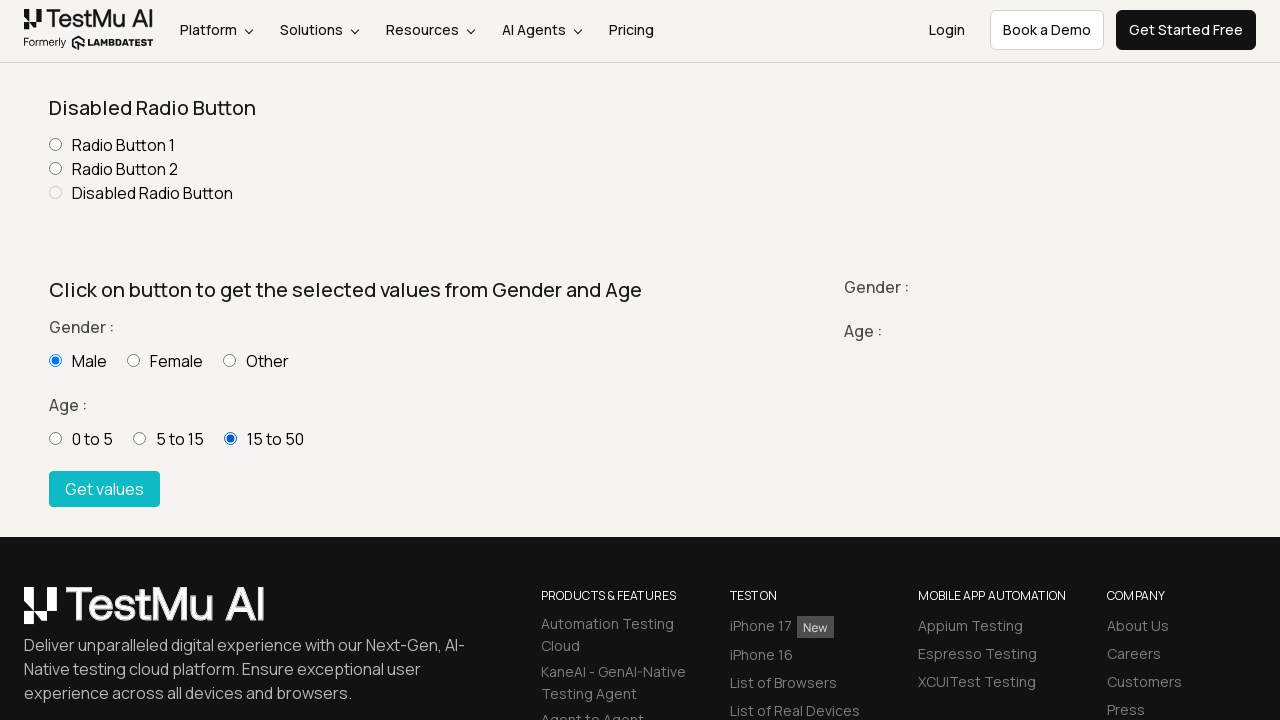

Clicked 'Get values' button at (104, 489) on xpath=//button[text()='Get values']
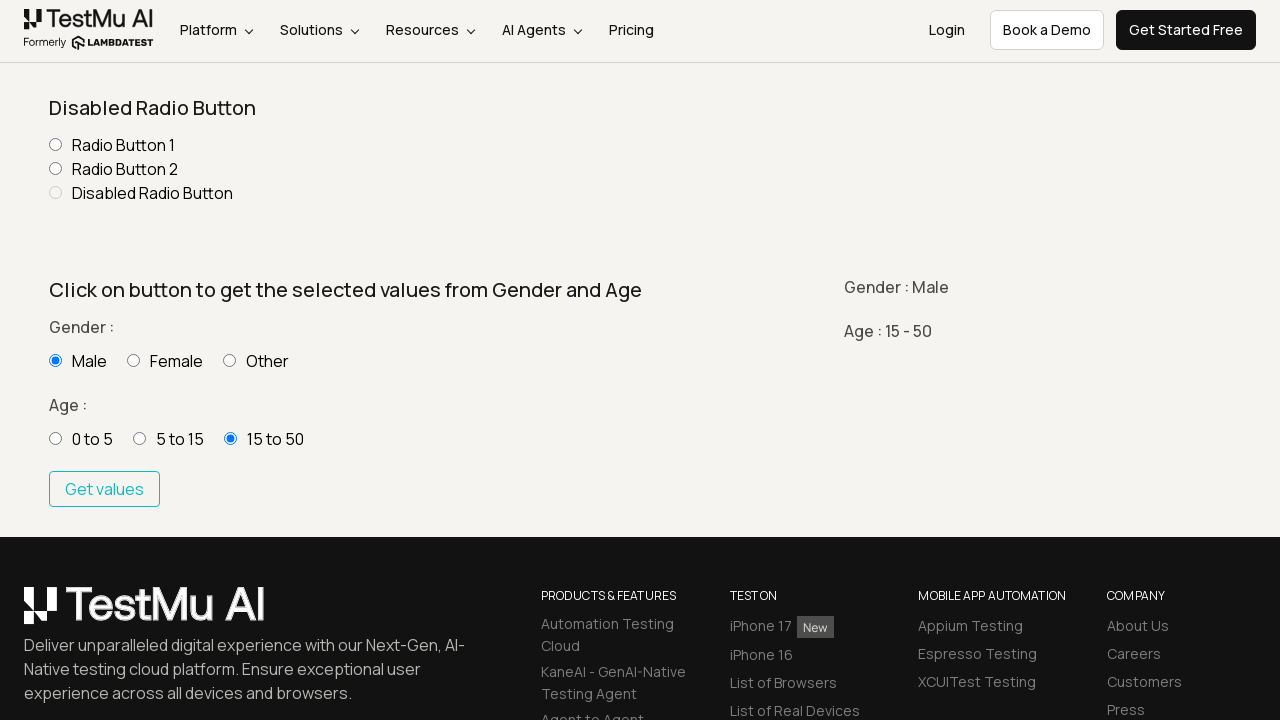

Gender result element loaded
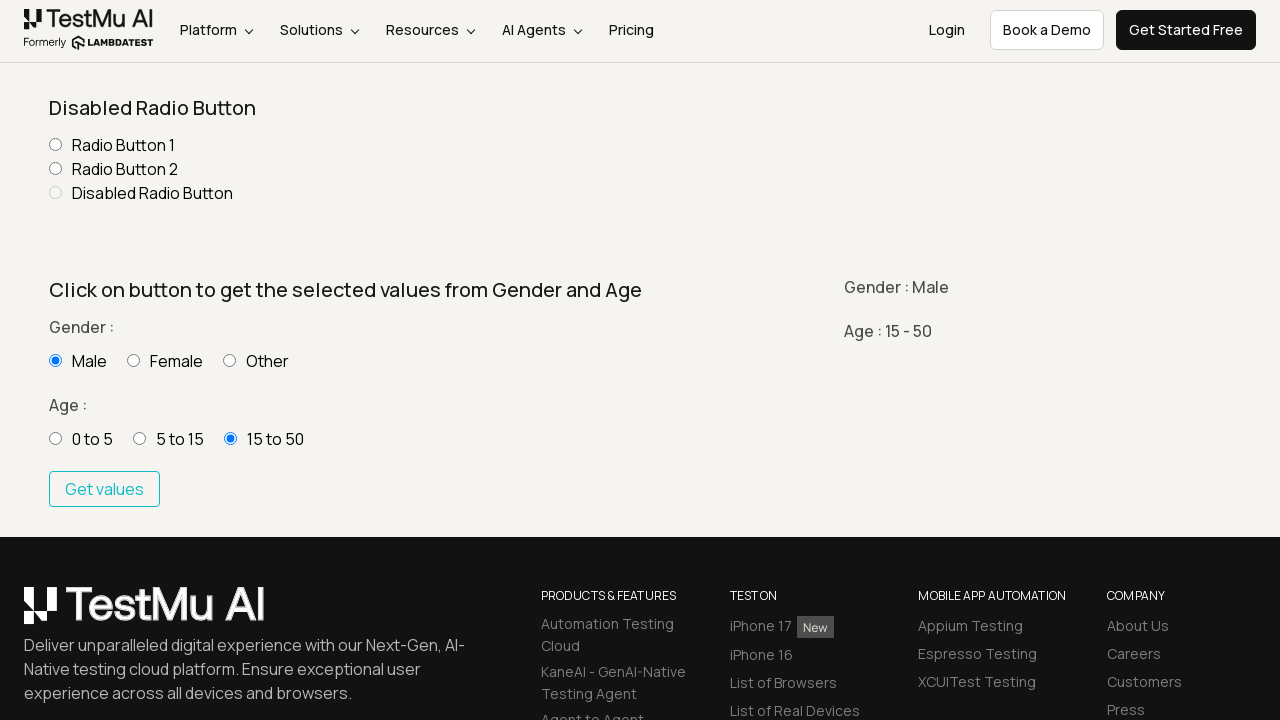

Age group result element loaded
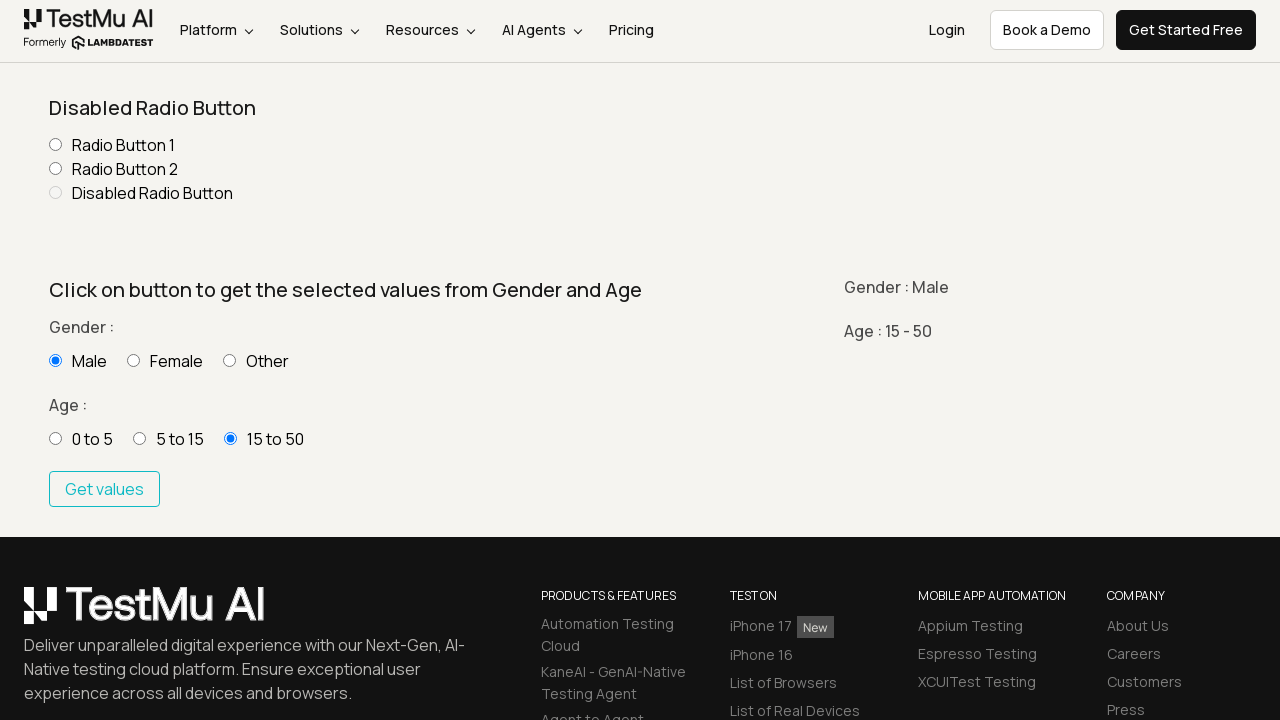

Retrieved gender result text
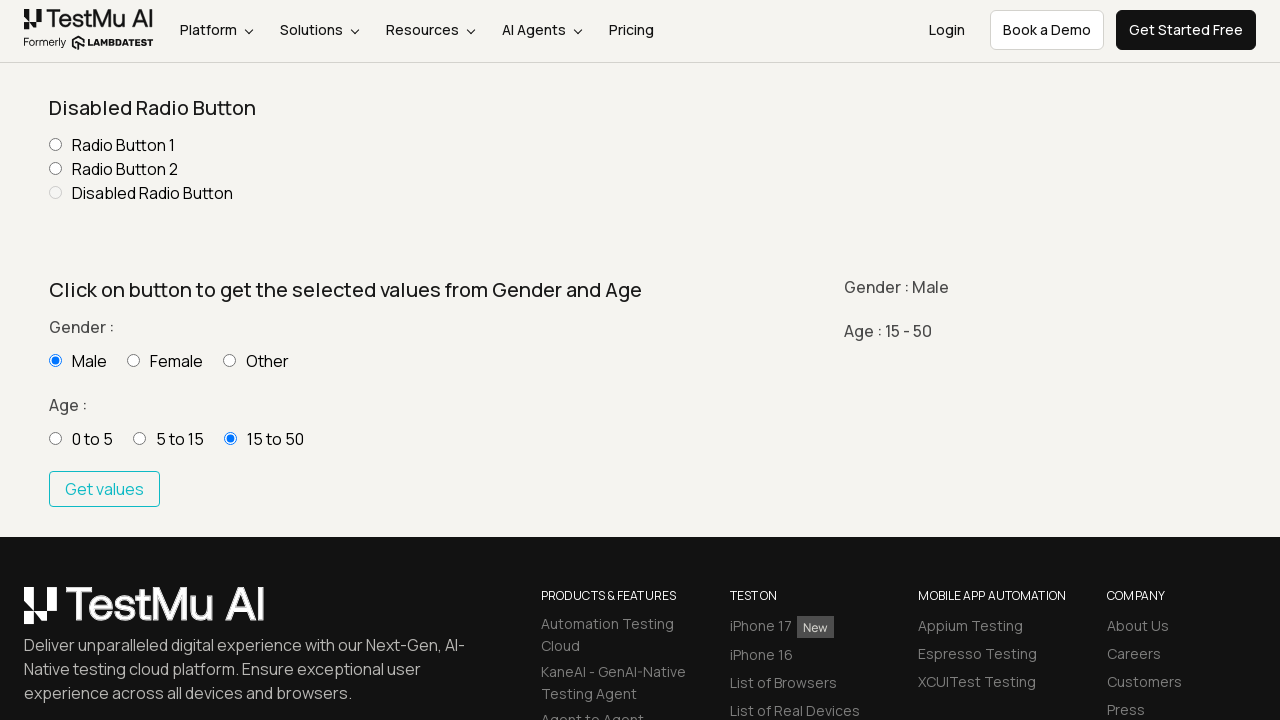

Retrieved age group result text
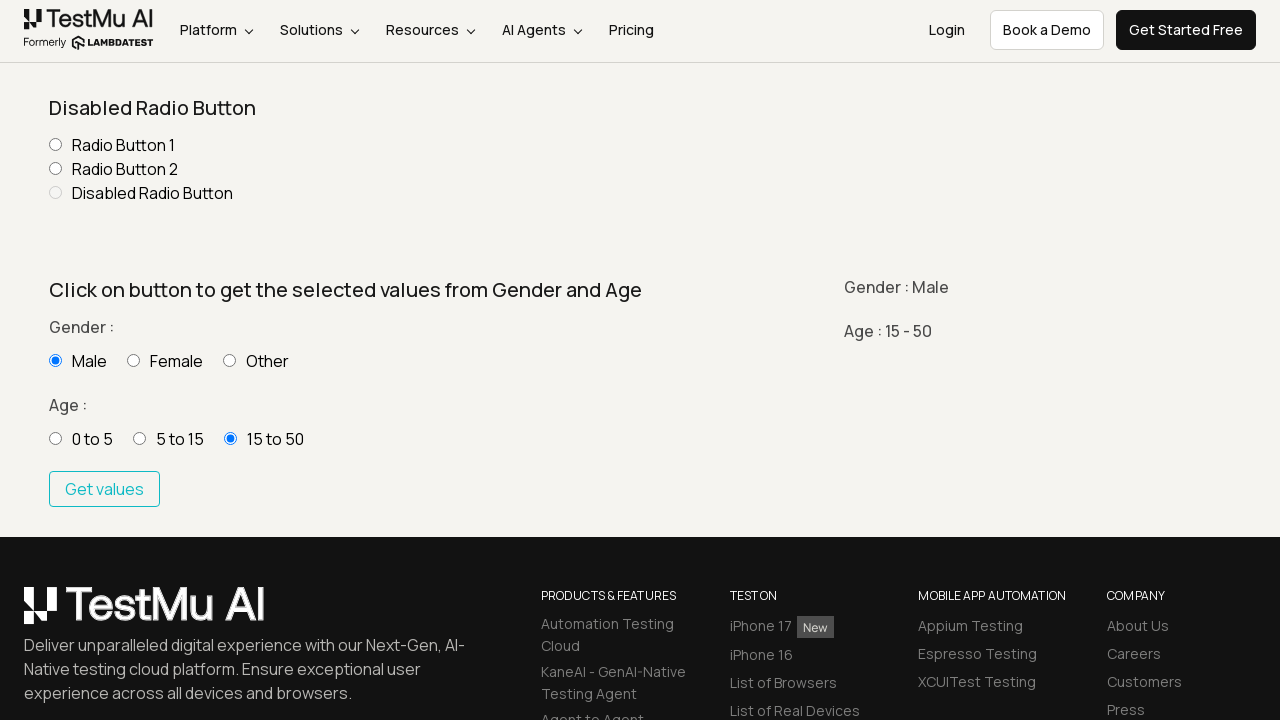

Verified 'Male' is displayed in gender result
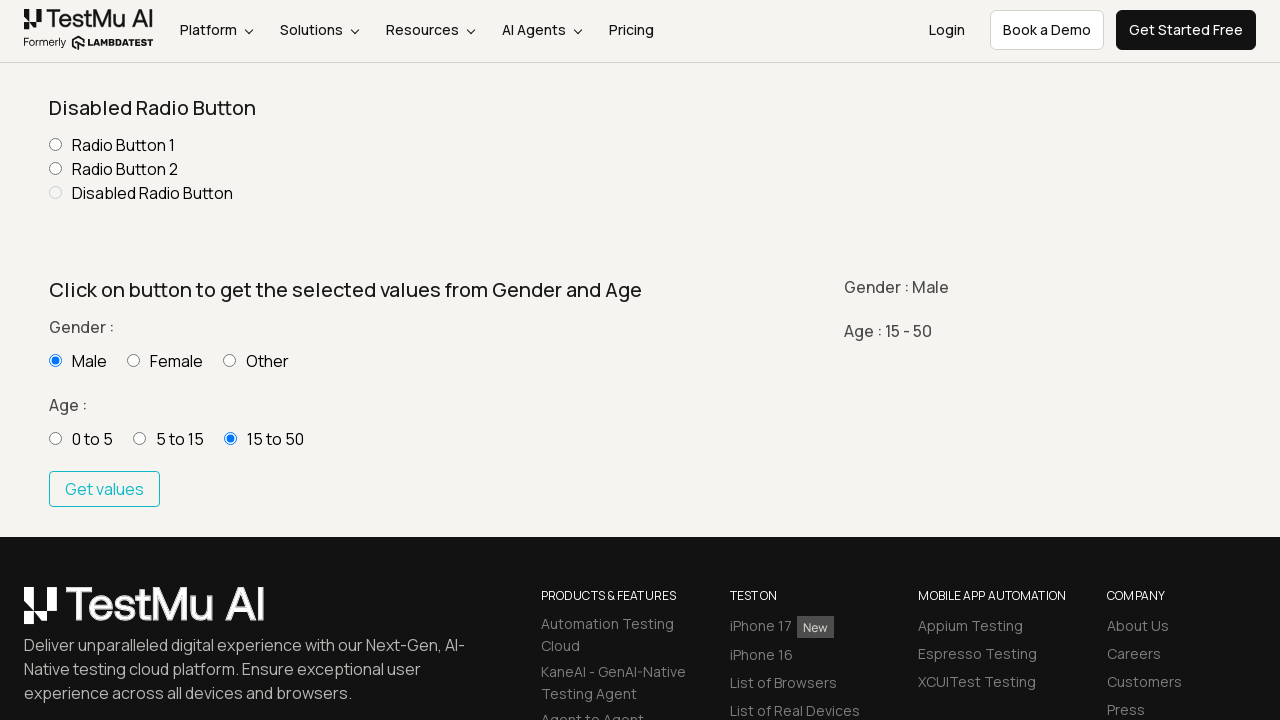

Verified '15 - 50' is displayed in age group result
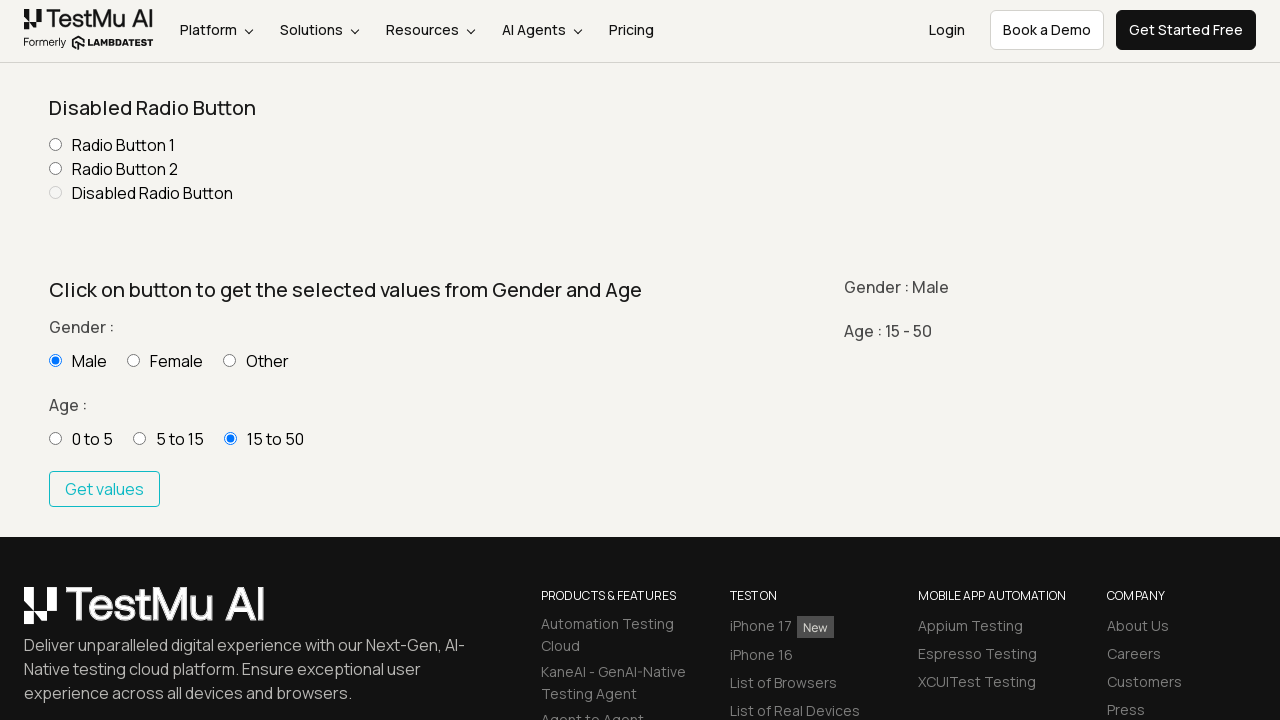

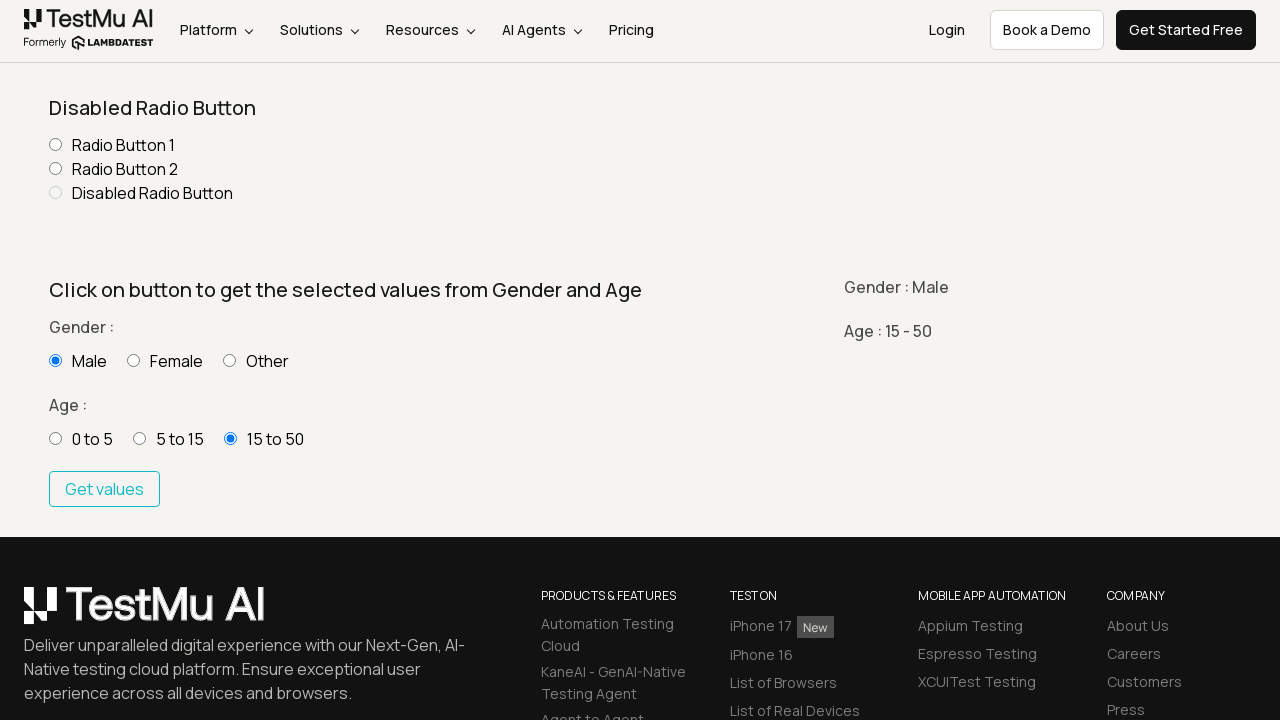